Tests dropdown functionality by locating a dropdown element and iterating through its options to verify they are accessible.

Starting URL: https://rahulshettyacademy.com/AutomationPractice/

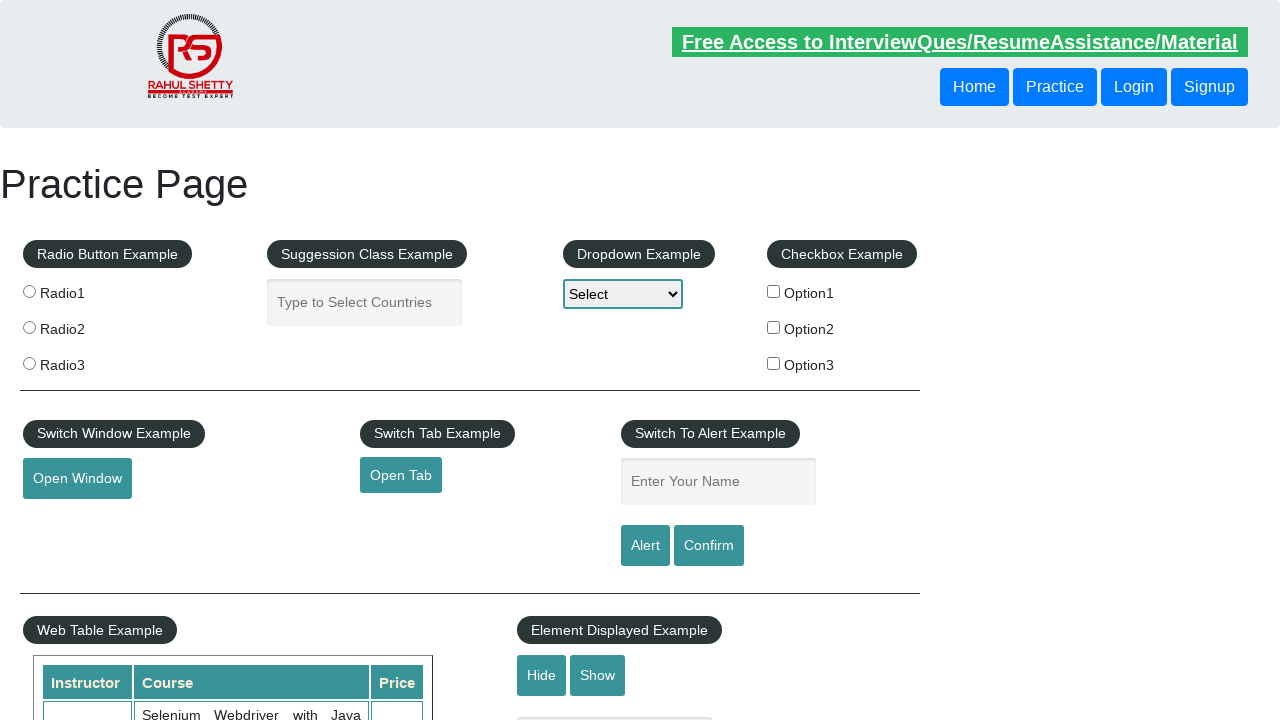

Waited for dropdown element to be available
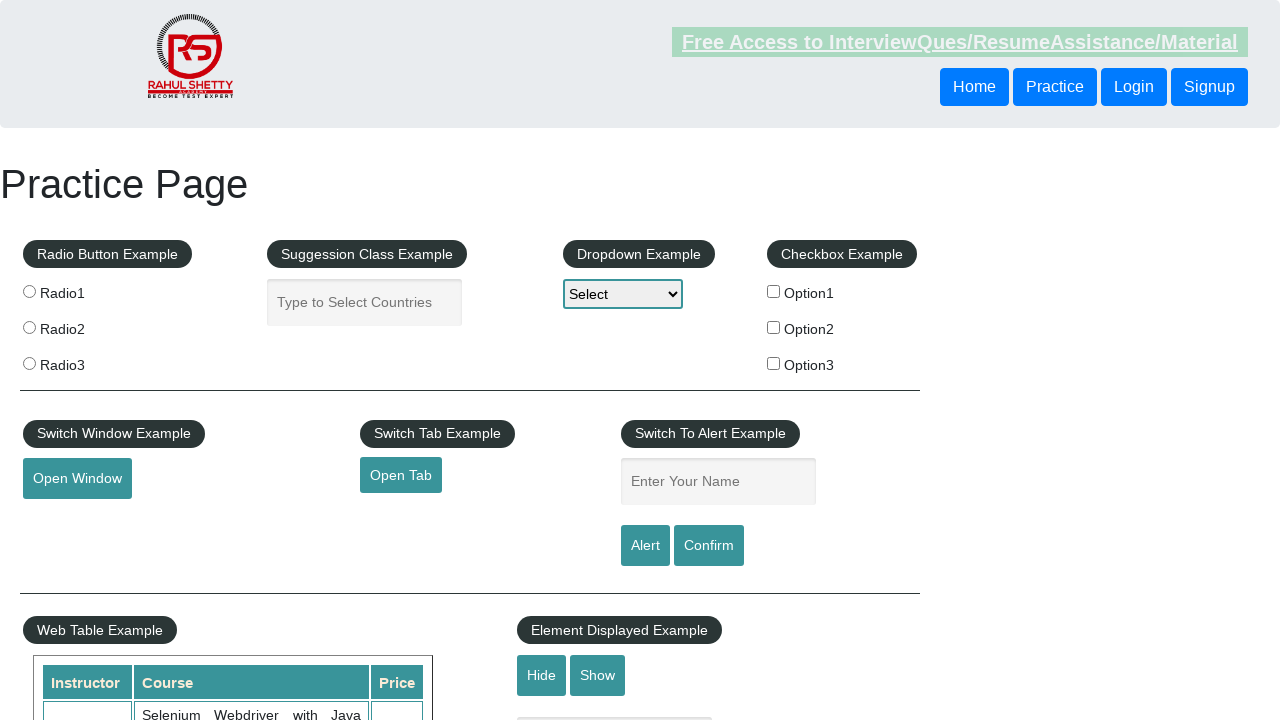

Located dropdown element with ID 'dropdown-class-example'
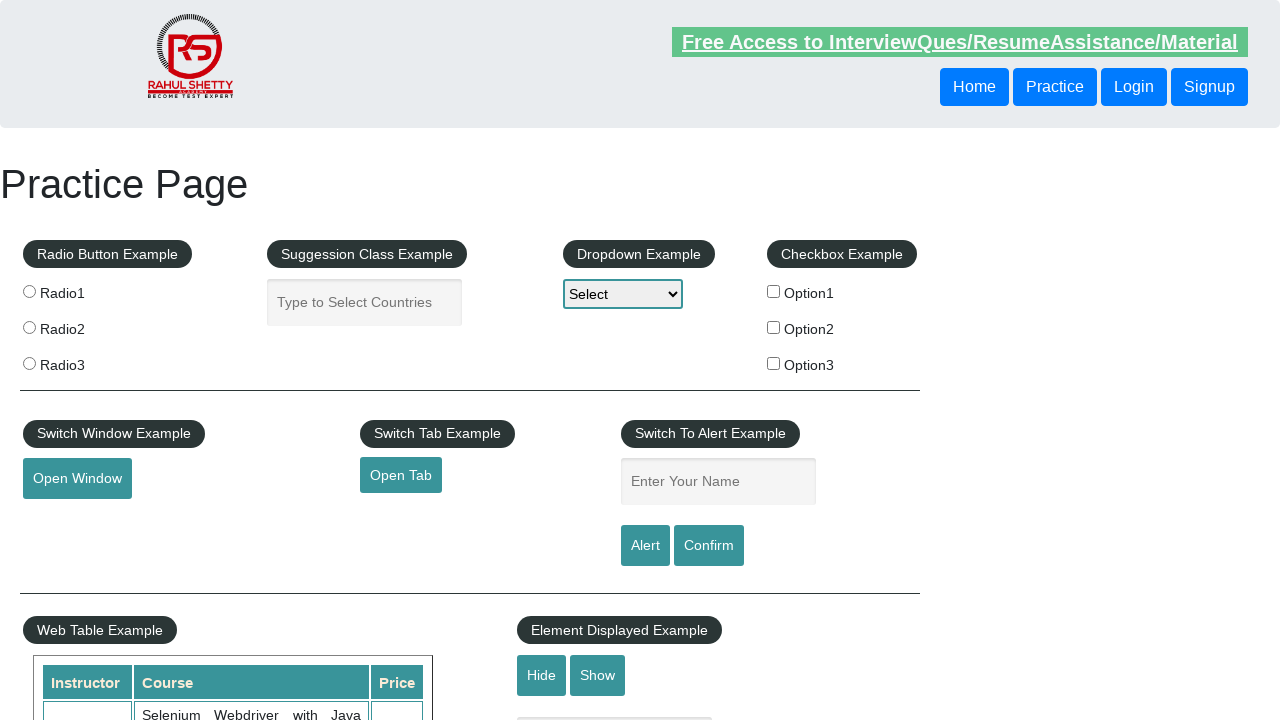

Clicked dropdown to open it at (623, 294) on #dropdown-class-example
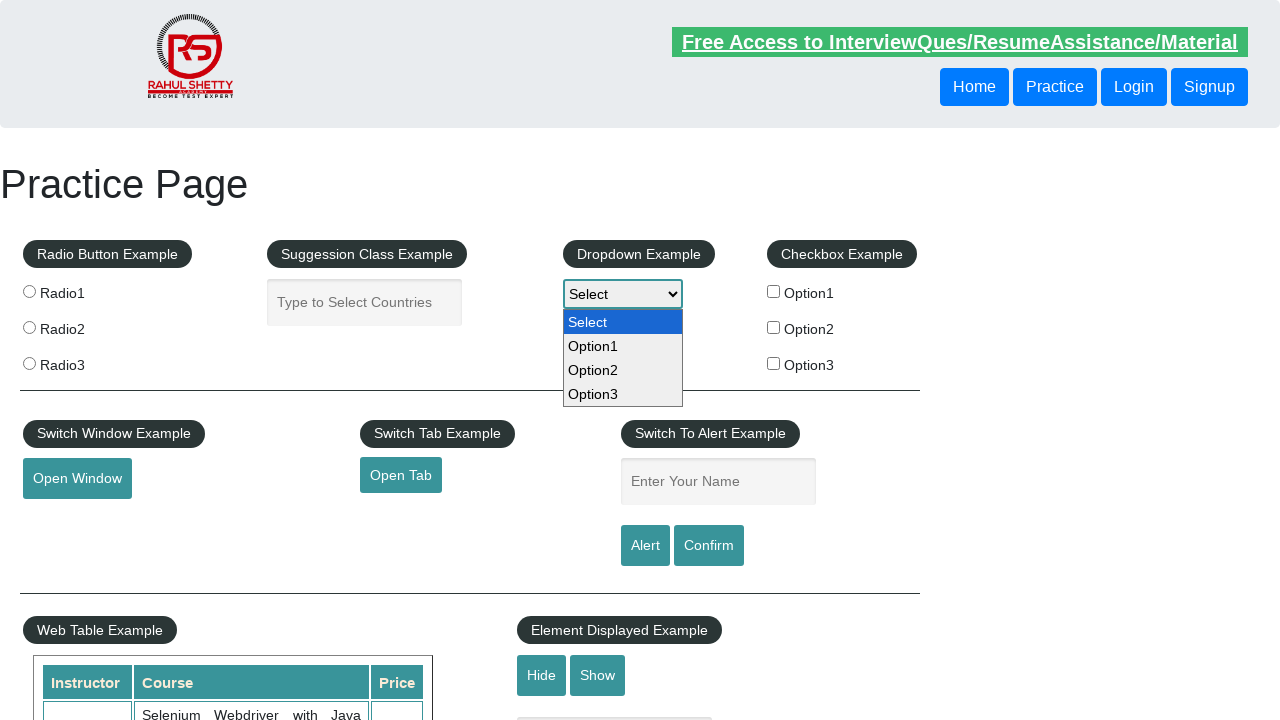

Selected 'option2' from dropdown to verify functionality on #dropdown-class-example
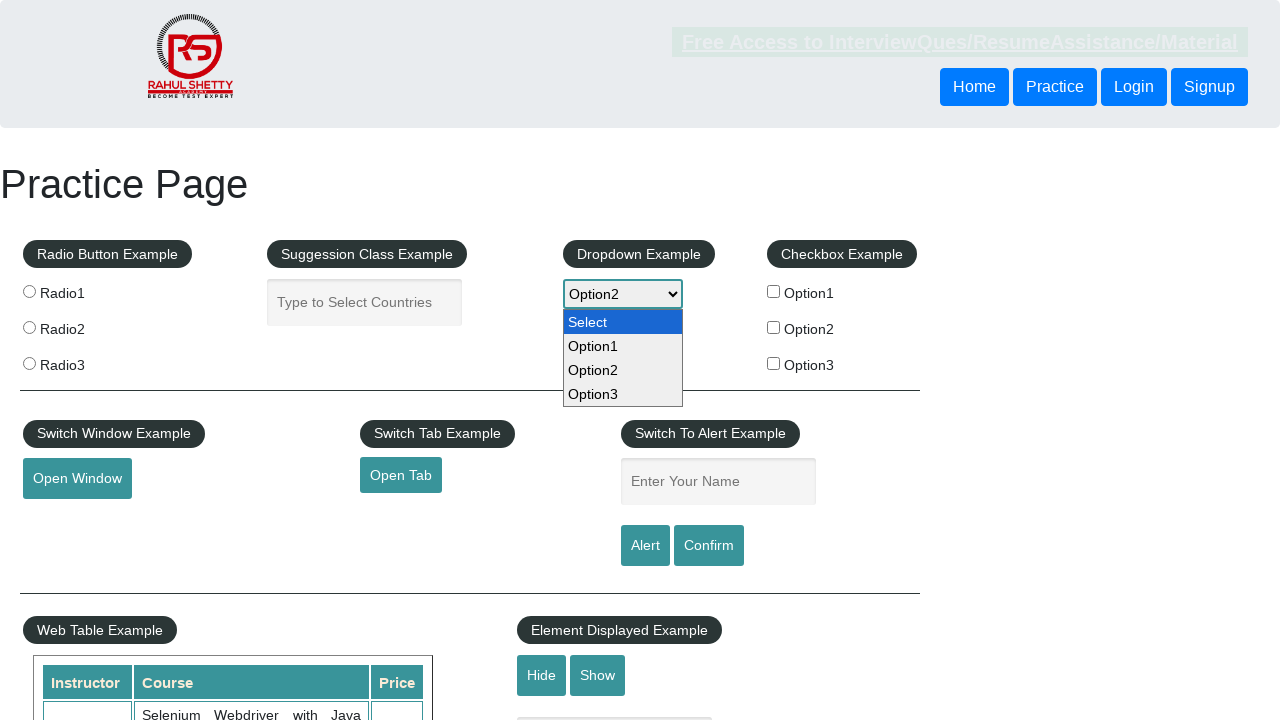

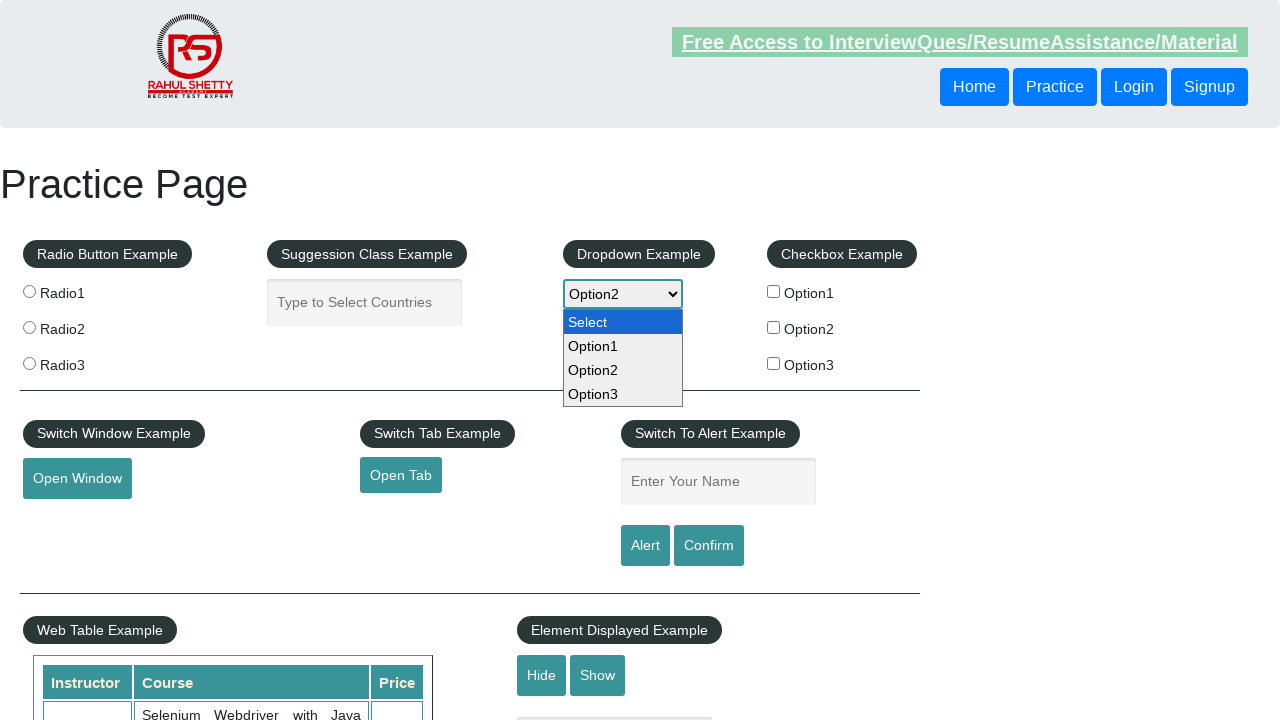